Solves a math captcha by extracting a value from an element attribute, calculating a mathematical expression, and submitting the result along with checkbox and radio button selections

Starting URL: http://suninjuly.github.io/get_attribute.html

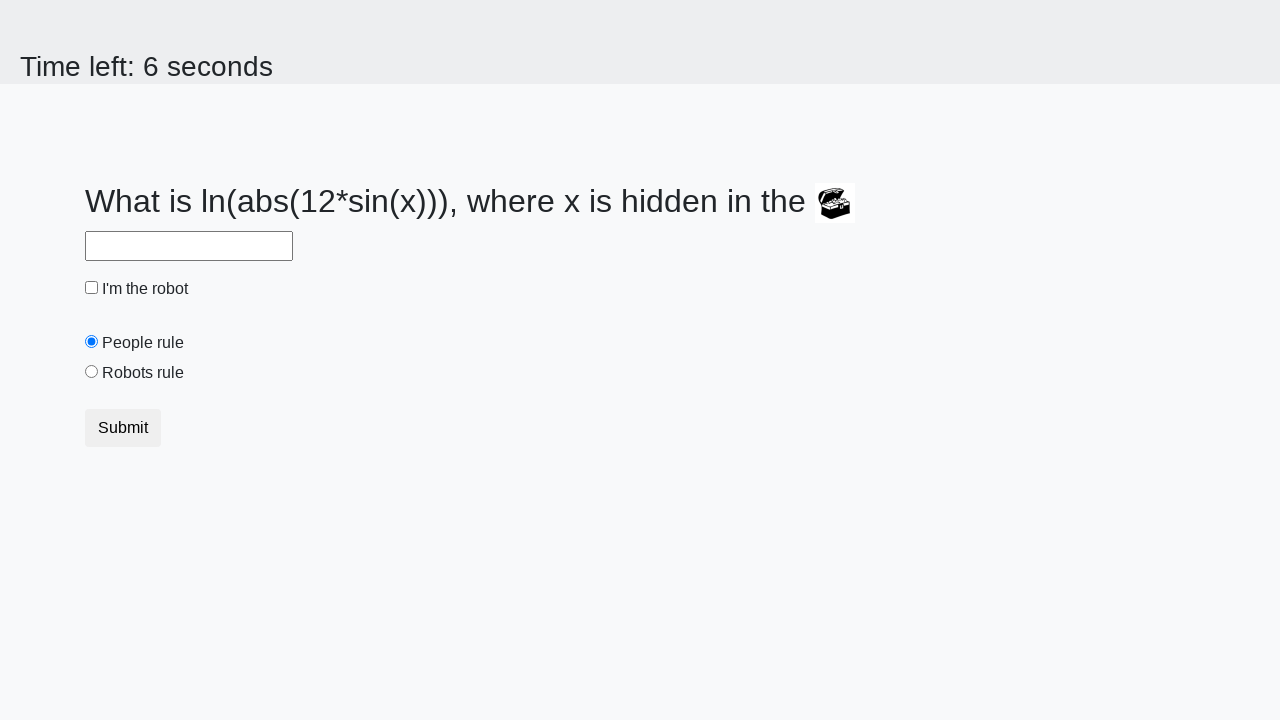

Located the treasure element with valuex attribute
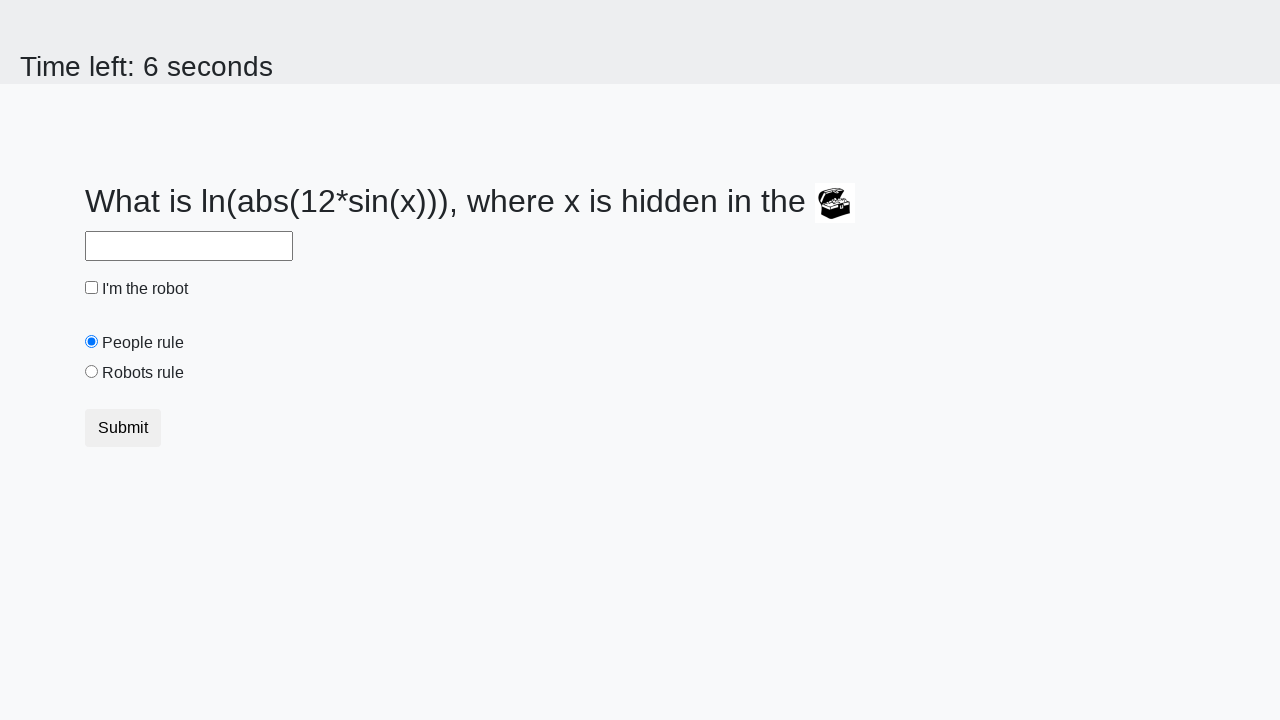

Retrieved valuex attribute from treasure element
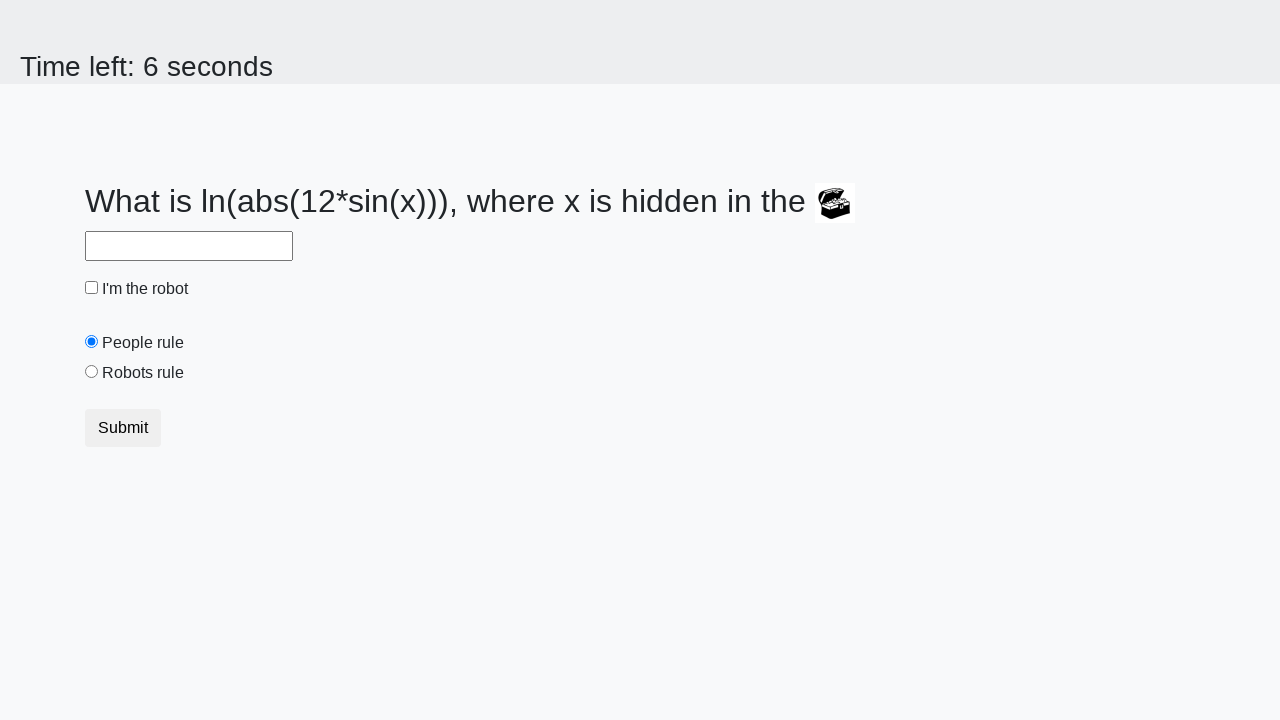

Calculated mathematical expression result
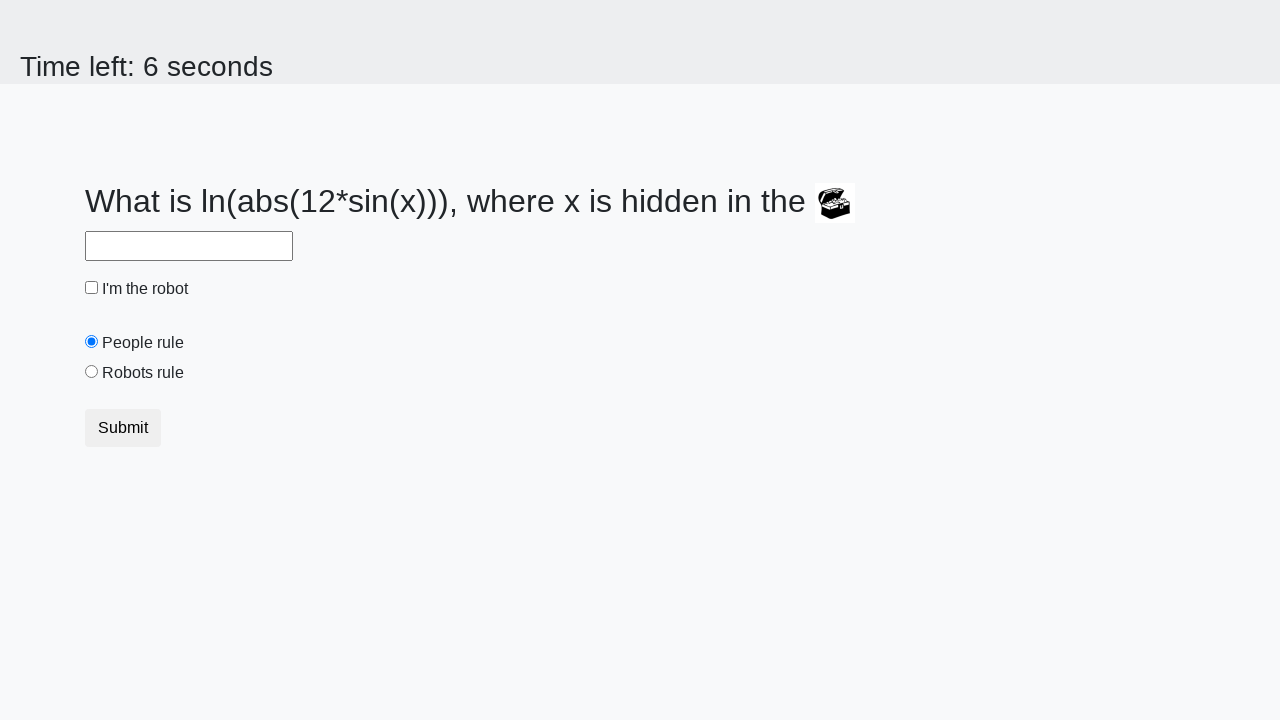

Filled answer field with calculated value on #answer
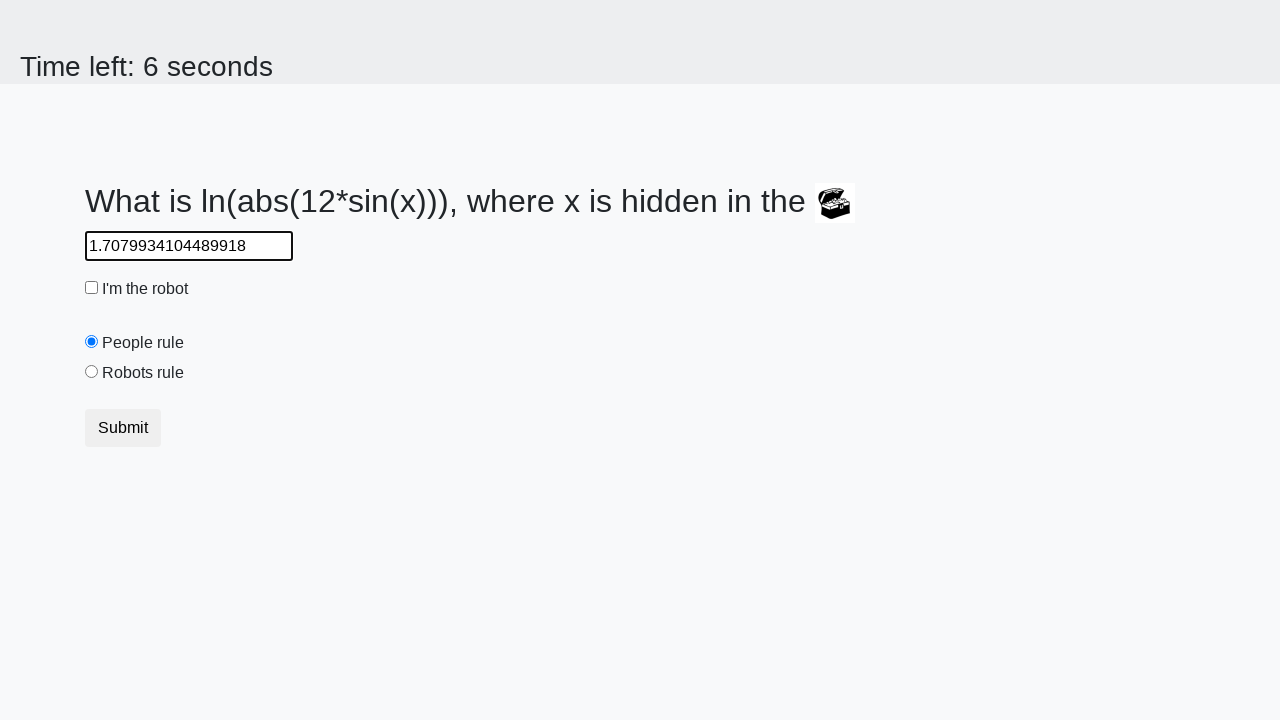

Checked the robot checkbox at (92, 288) on #robotCheckbox
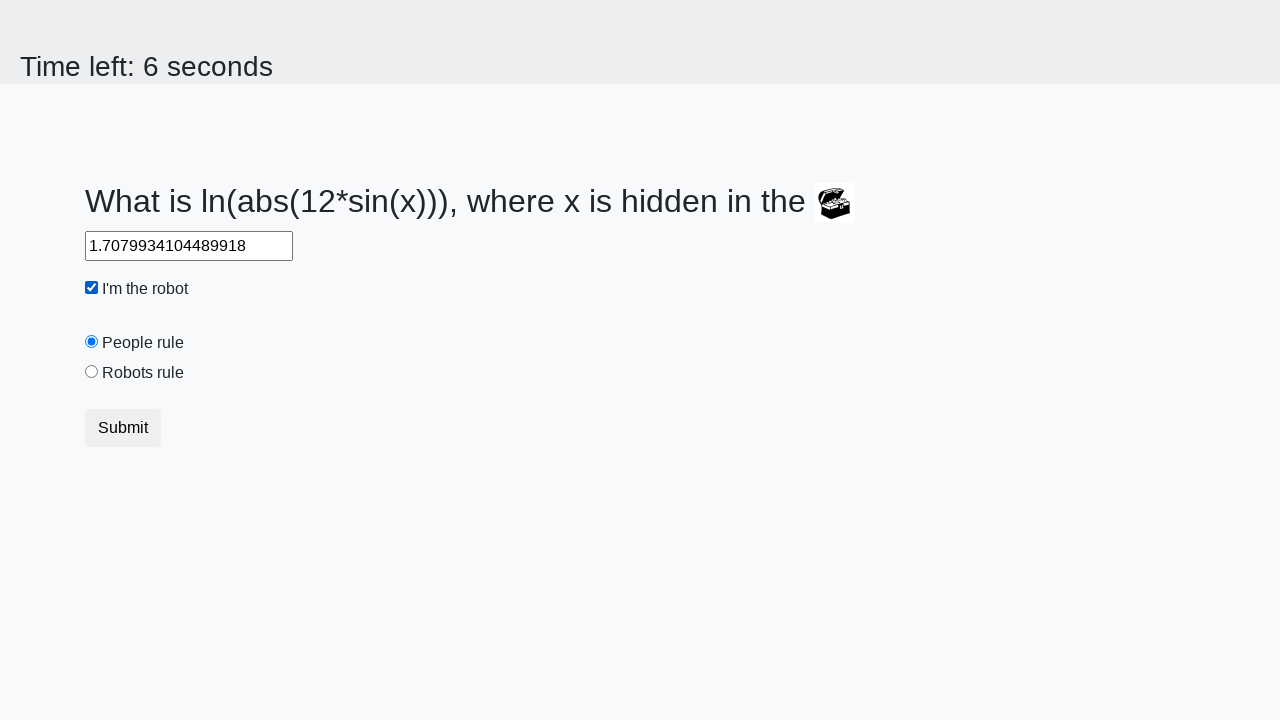

Selected the robots rule radio button at (92, 372) on #robotsRule
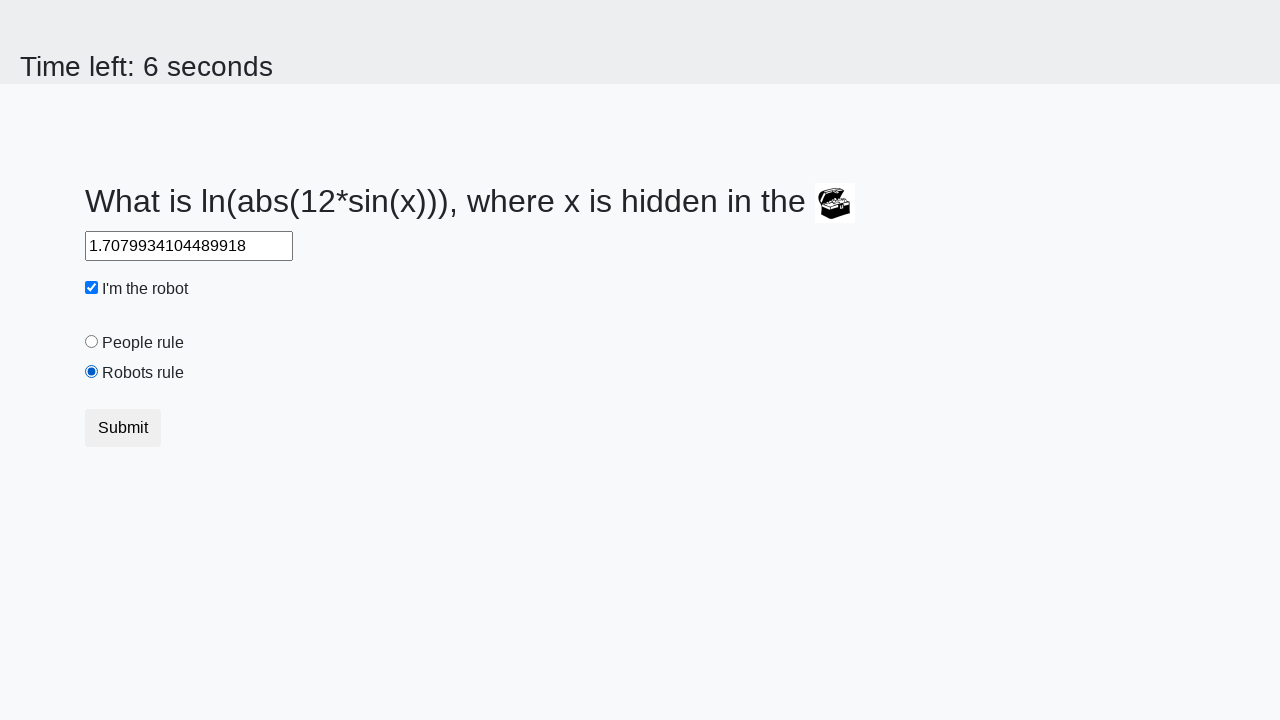

Submitted the math captcha form at (123, 428) on [type="submit"]
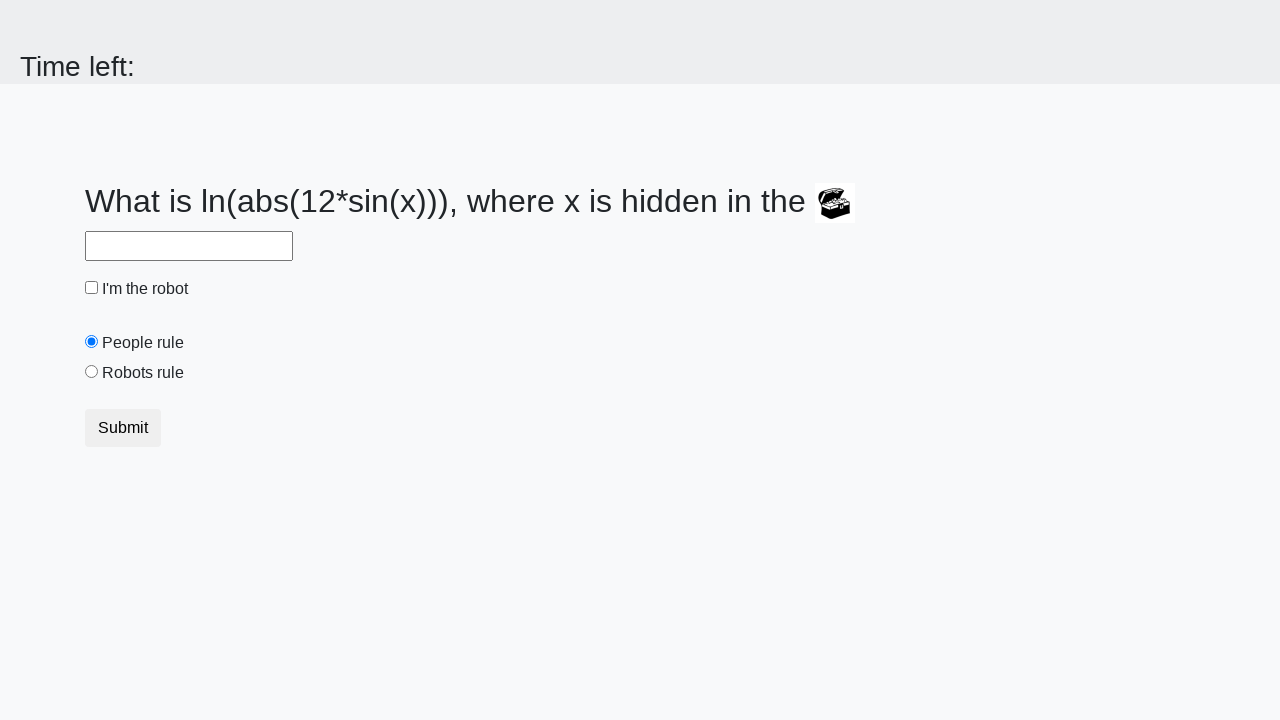

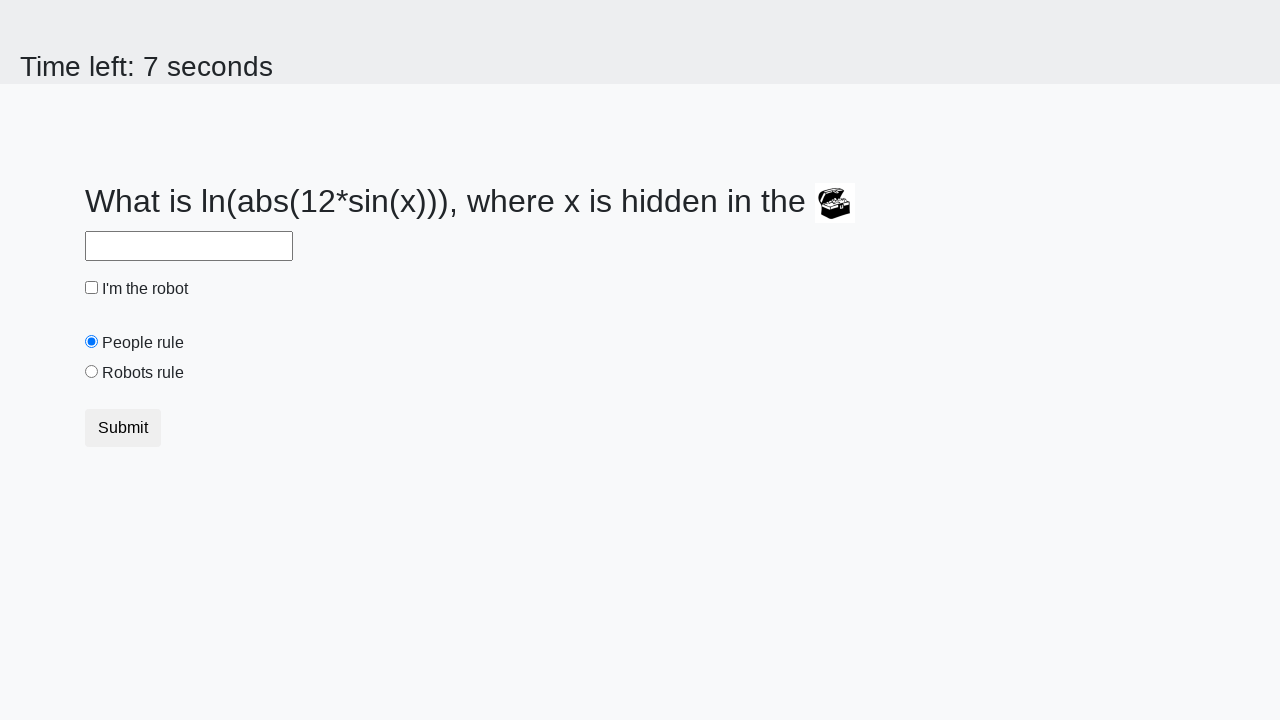